Tests state dropdown functionality by verifying default selection is "Select a State", then selecting Arkansas and verifying the selection changed

Starting URL: https://testcenter.techproeducation.com/index.php?page=dropdown

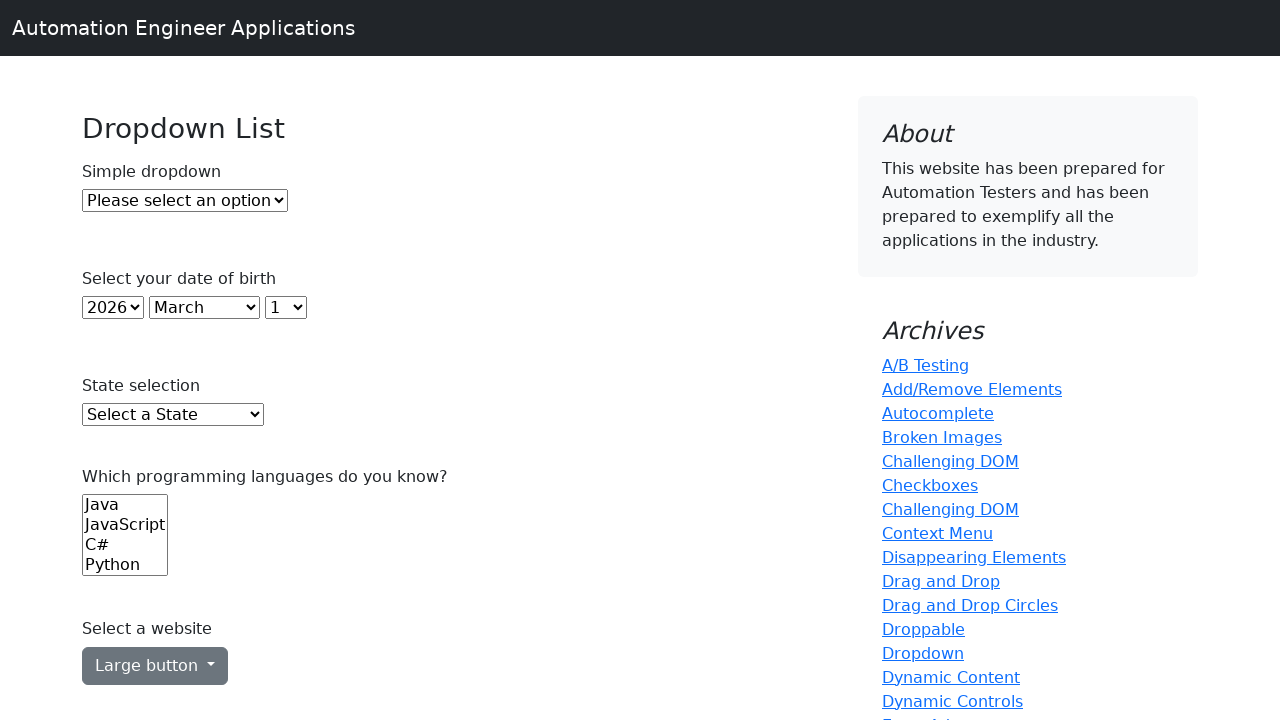

State dropdown (#state) is present and ready
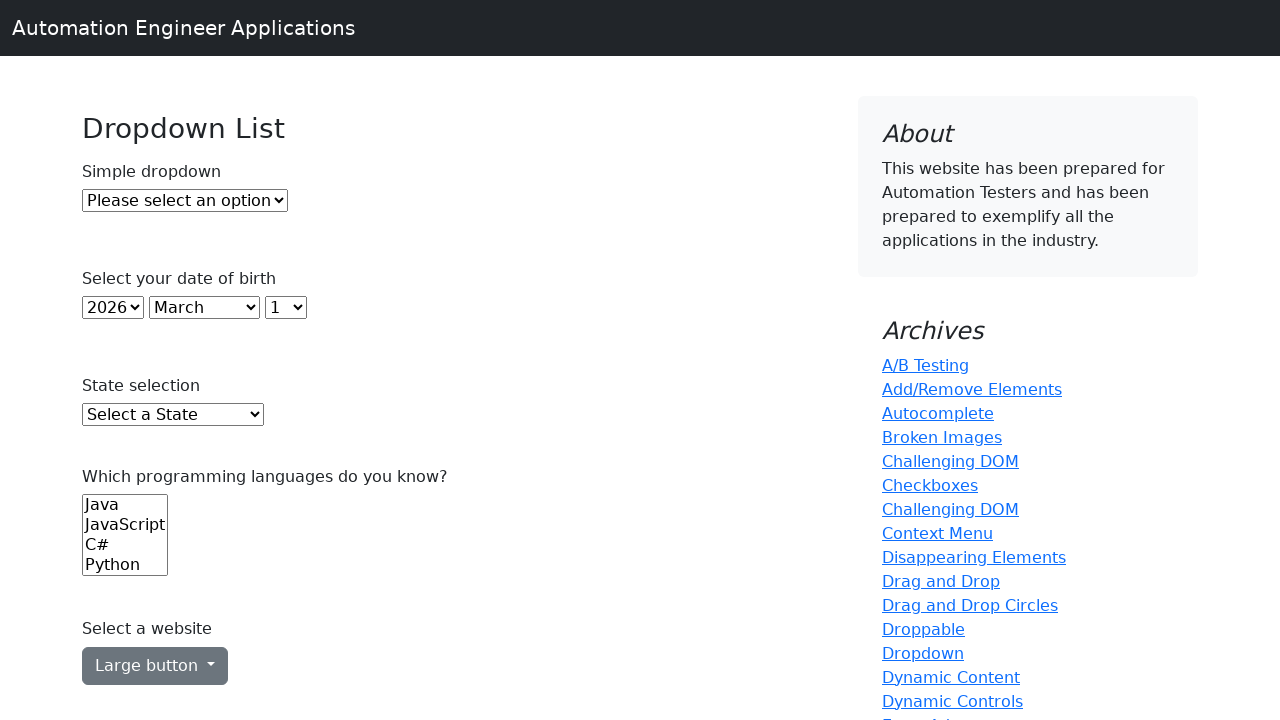

Retrieved default dropdown value: ''
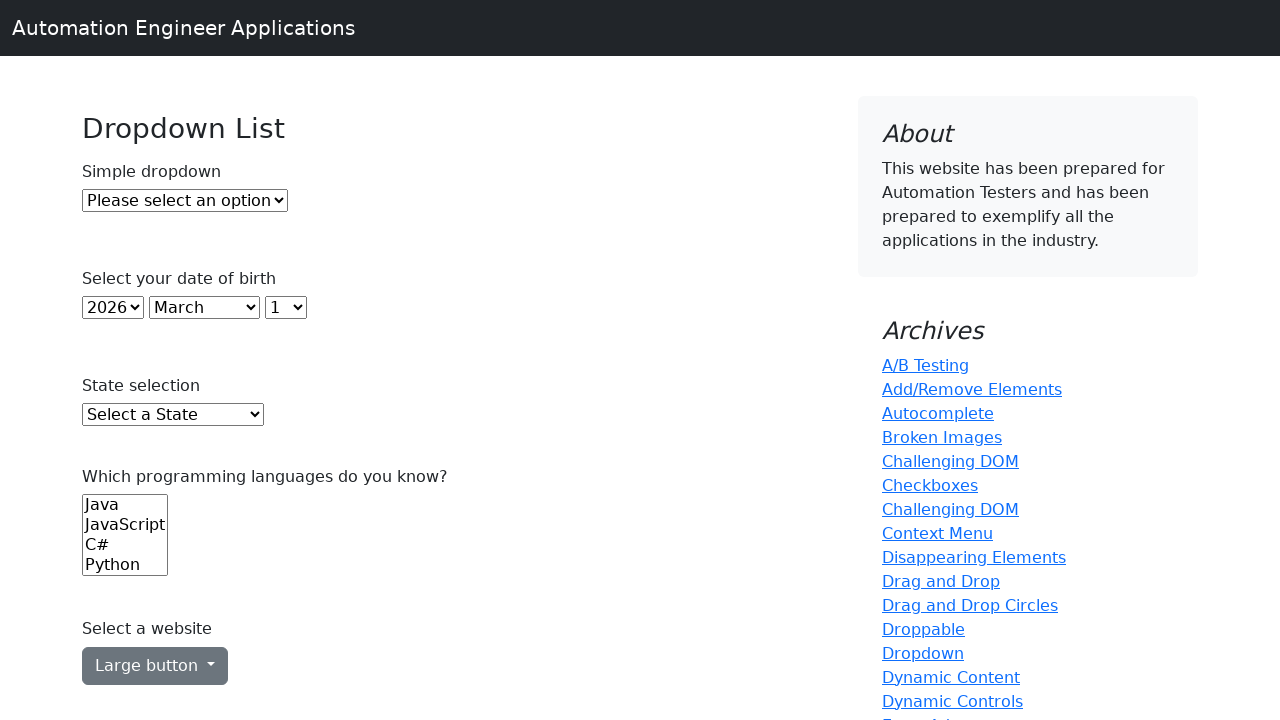

Selected Arkansas (AR) from state dropdown on #state
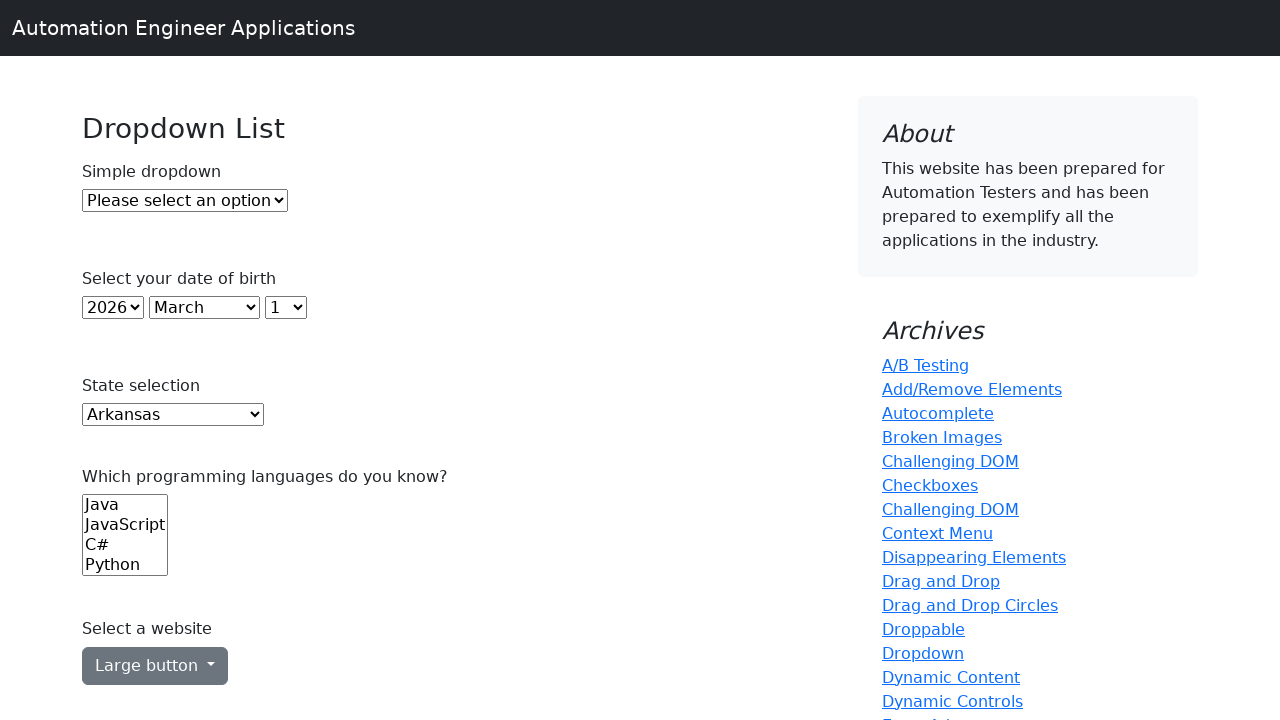

Waited 500ms for selection to apply
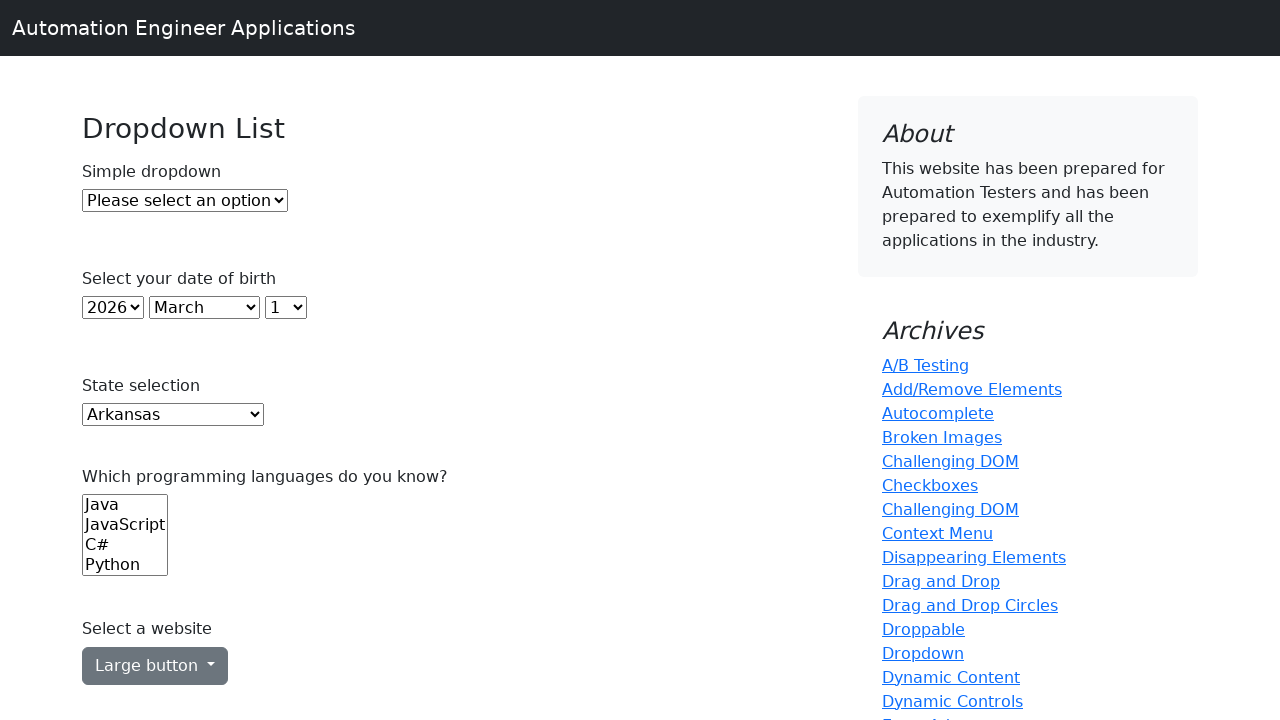

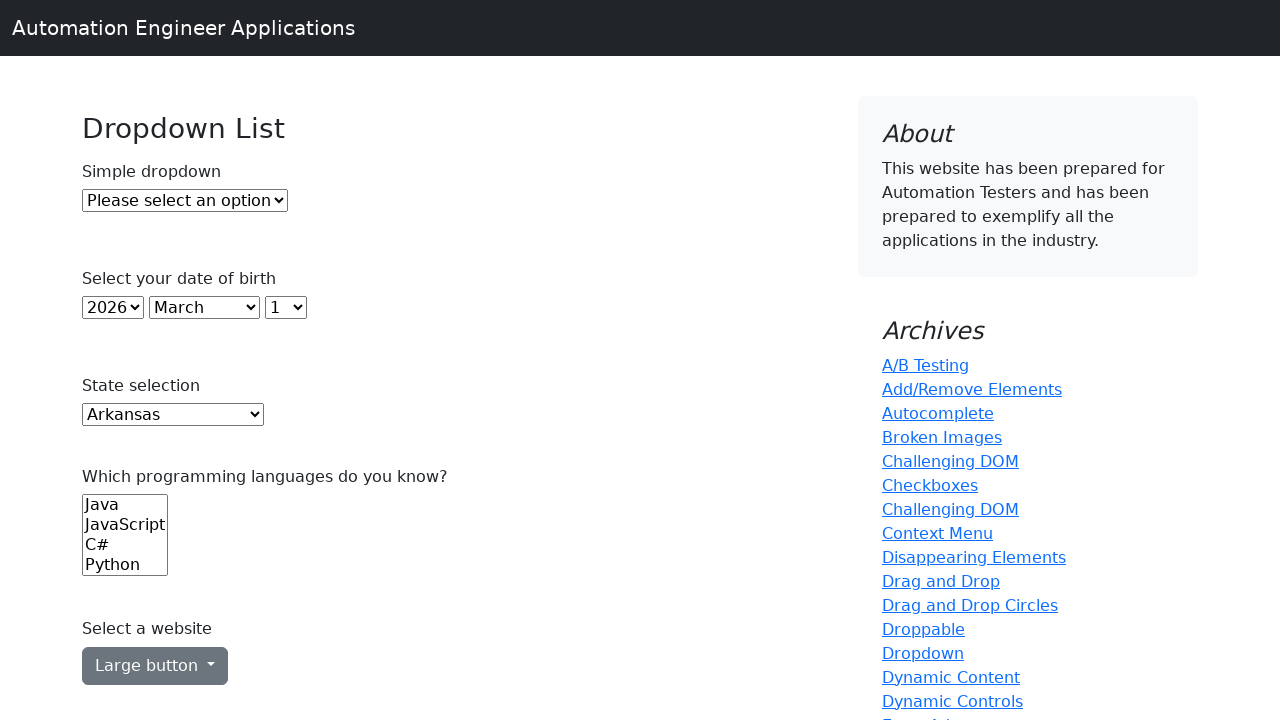